Tests complete registration form submission with all fields properly filled, expecting "username already exists" error for existing username.

Starting URL: https://webgame.cz/wg/service.php?p=regplayer

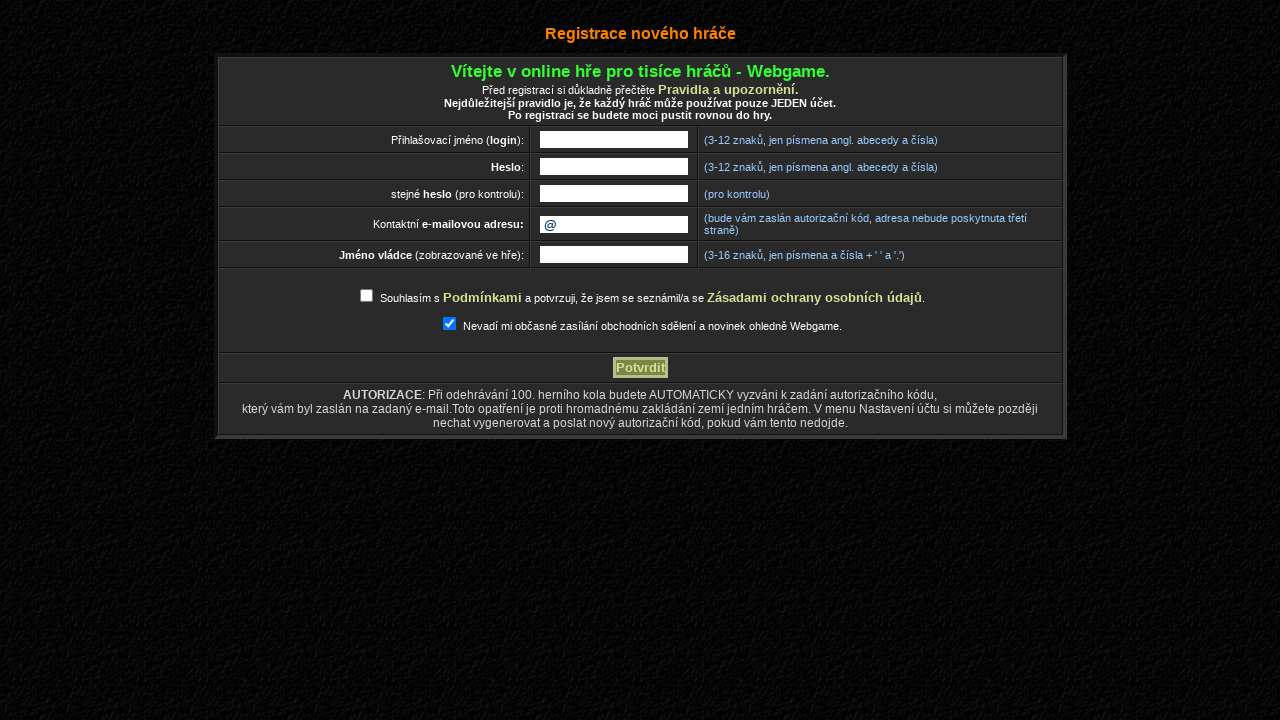

Filled login name field with 'Novak' on input[name='login']
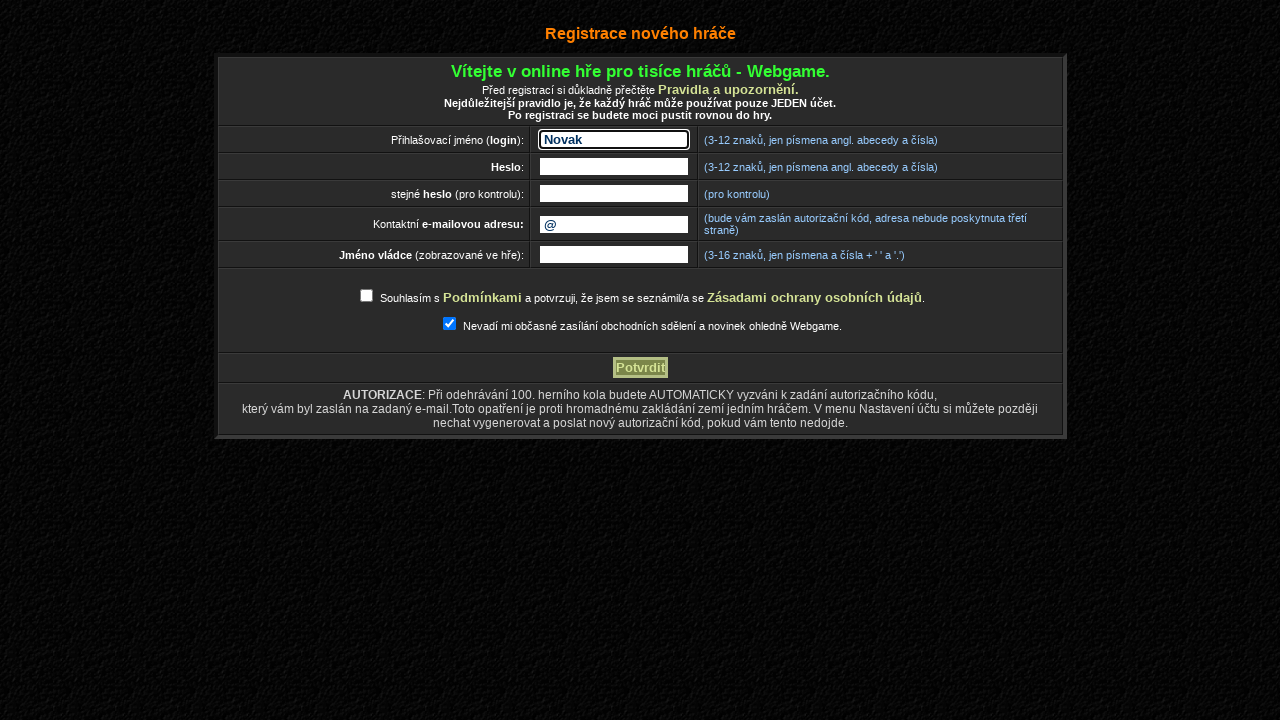

Filled ruler name field with 'MyRuler' on input[name='pname0']
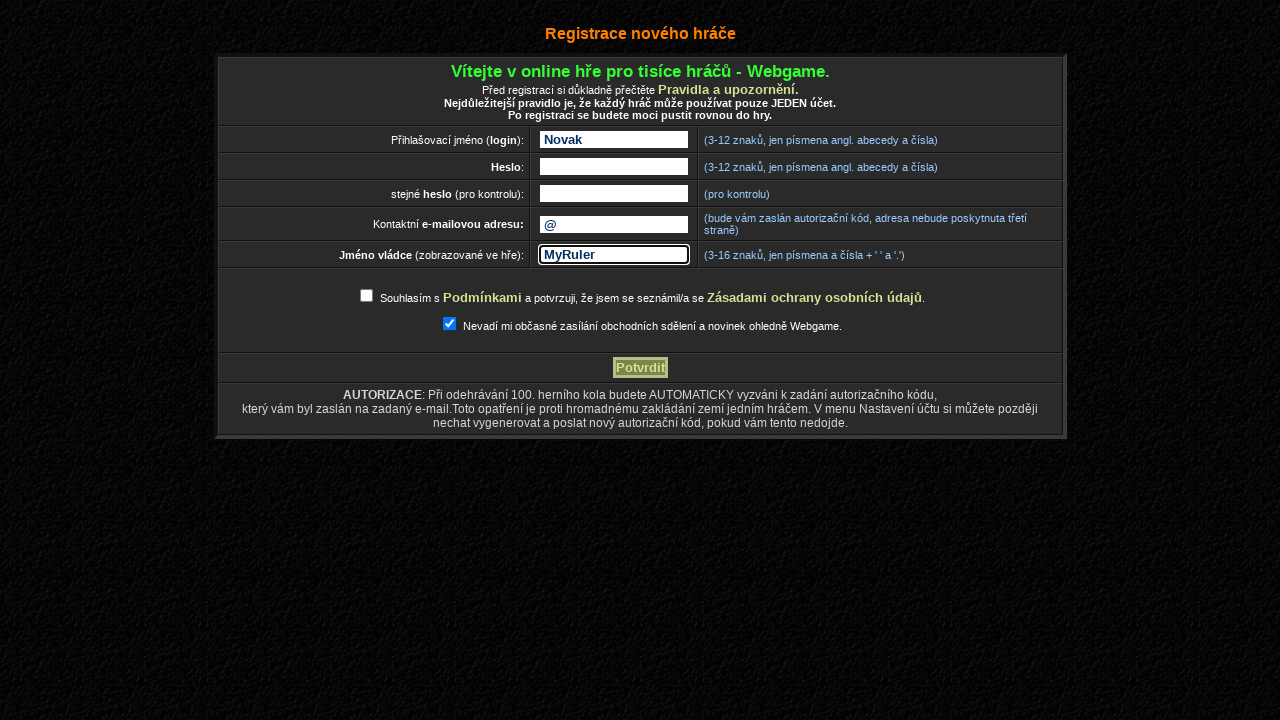

Filled email field with 'myemail@gmail.com' on input[name='email']
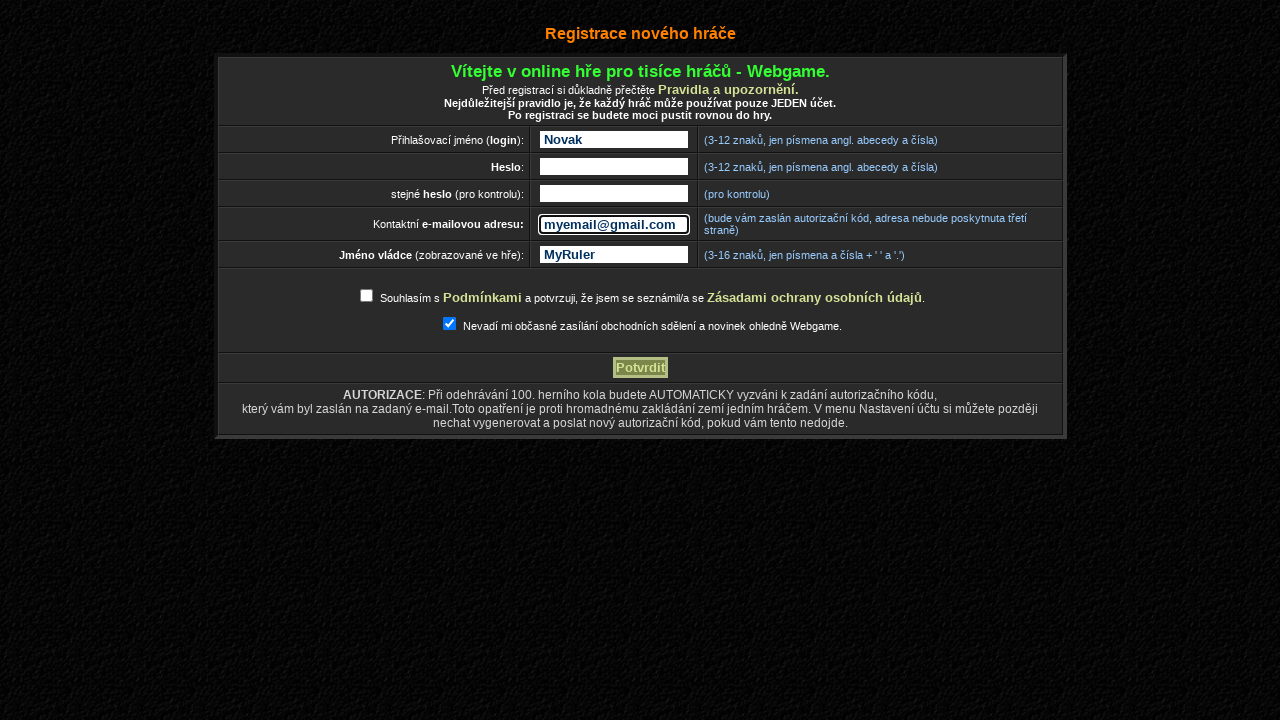

Filled password field with 'testPassword99' on input[name='pasw0']
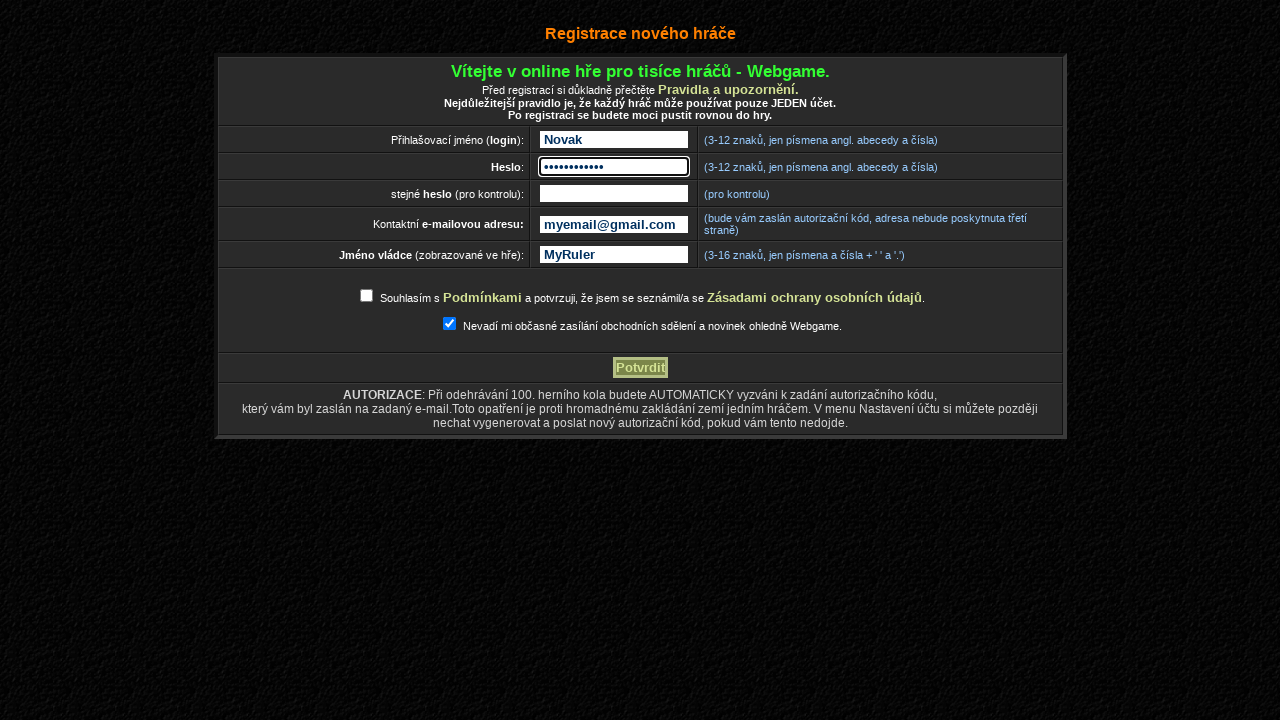

Filled confirm password field with 'testPassword99' on input[name='pasw1']
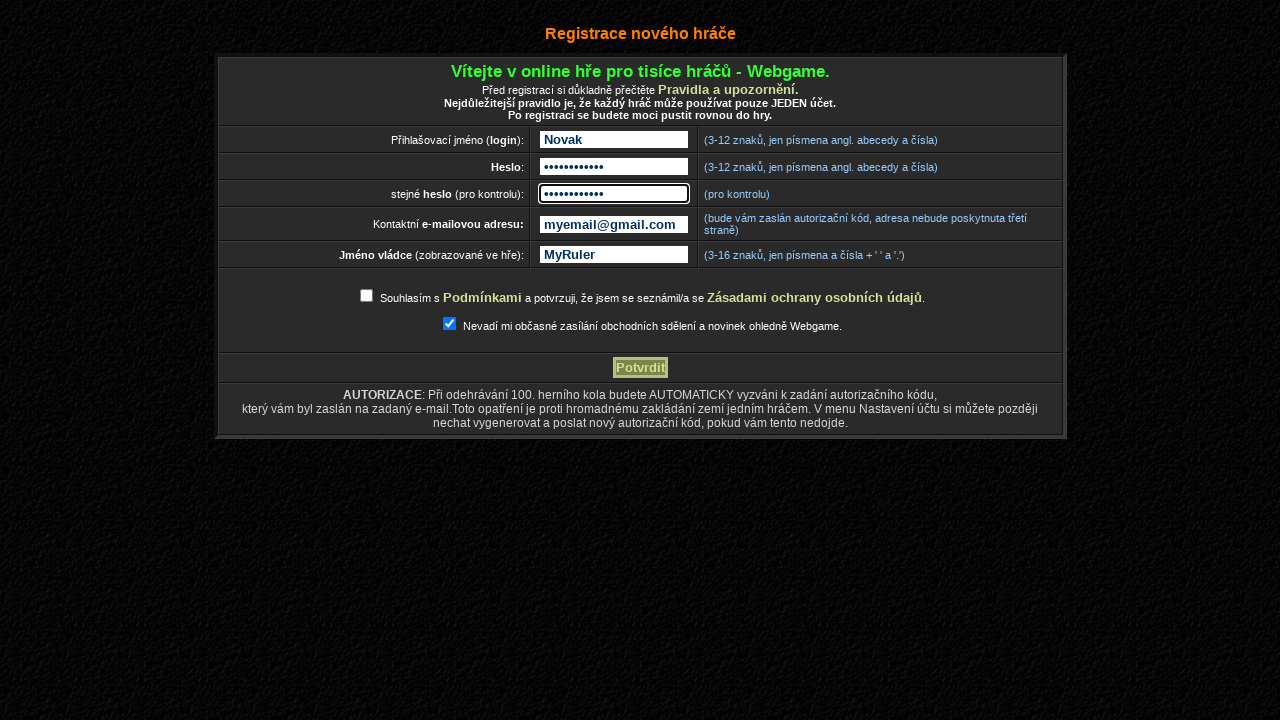

Clicked terms consent checkbox at (366, 296) on #terms_consent
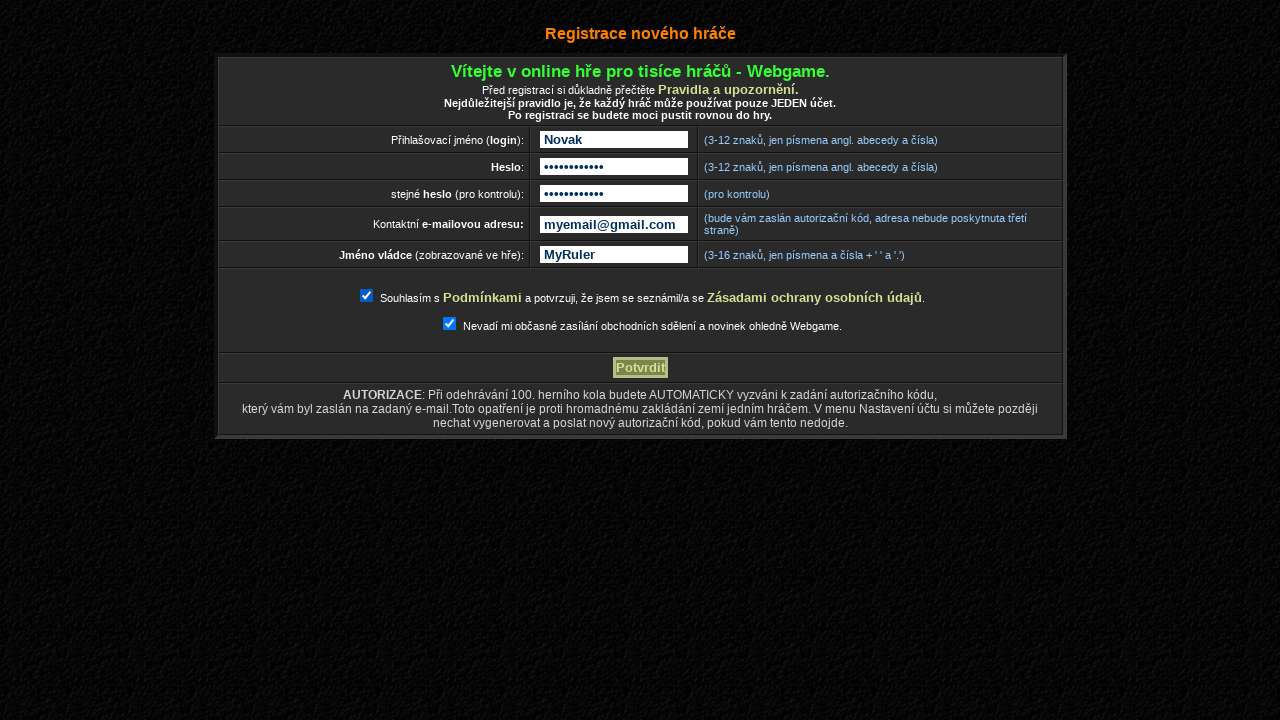

Clicked registration button to submit form at (640, 368) on input[name='action']
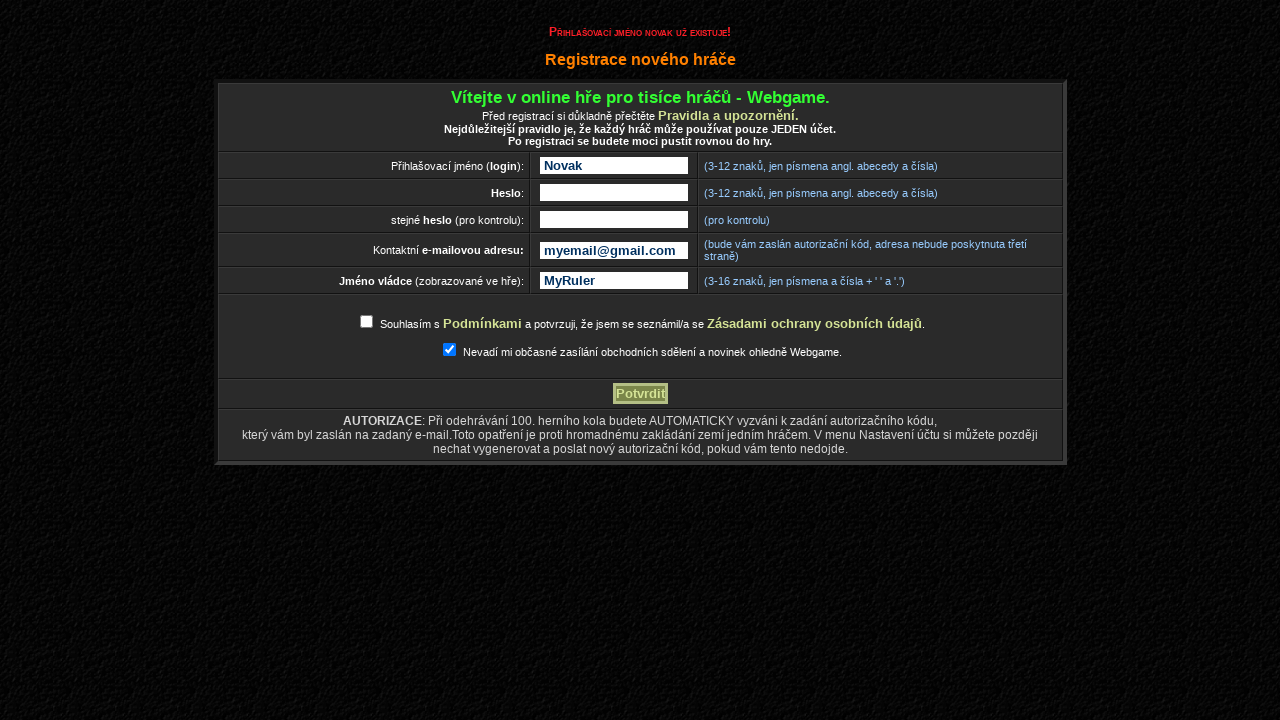

Username already exists error message appeared
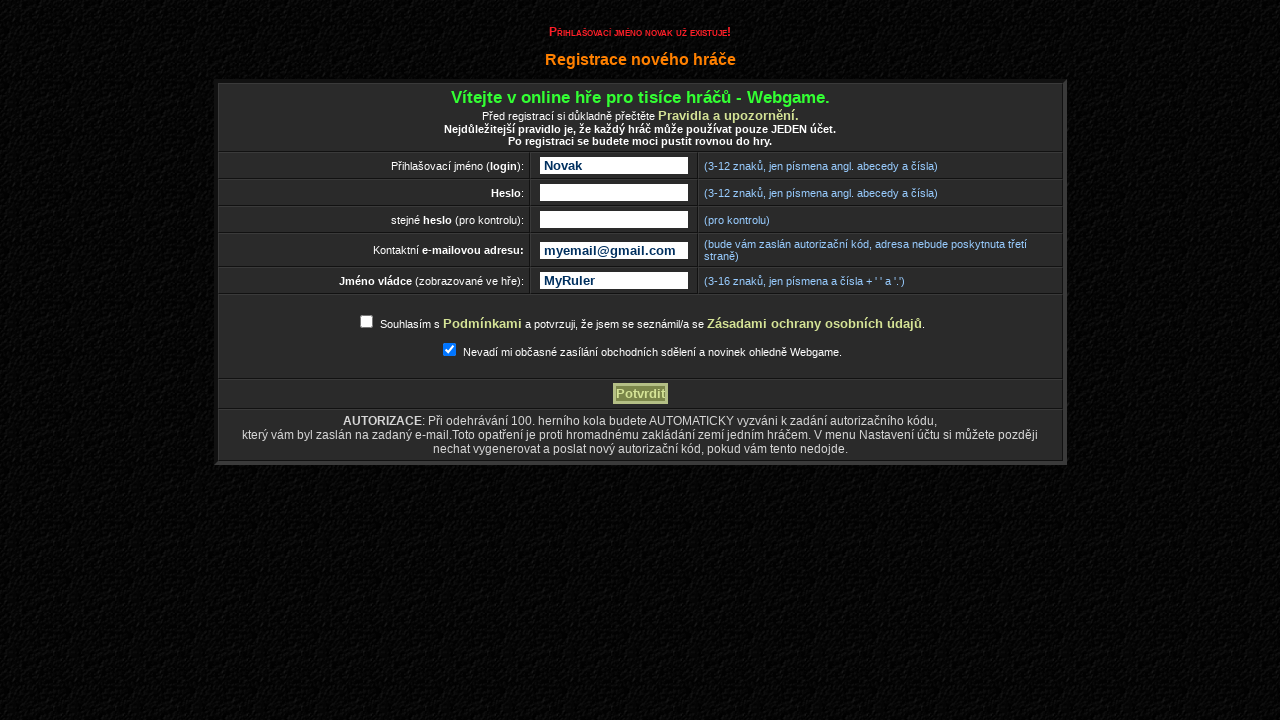

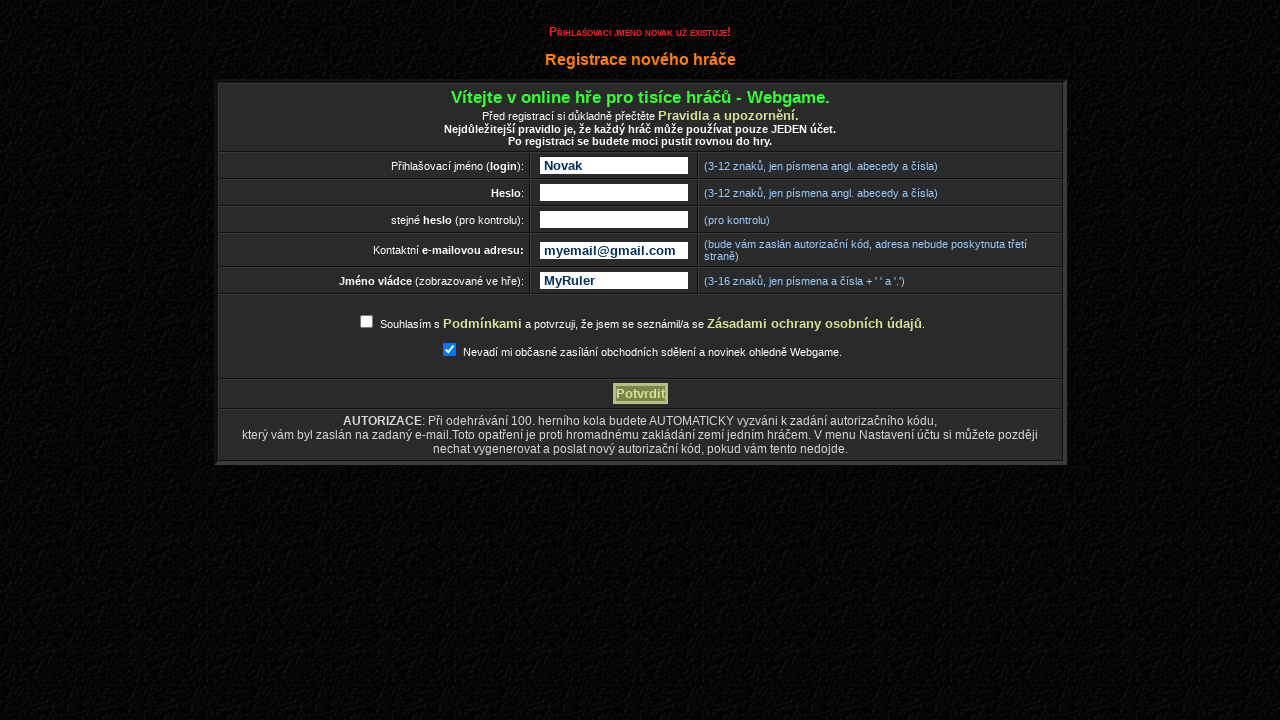